Tests invalid search functionality by entering a non-existent search term and verifying the no results message is displayed

Starting URL: https://www.navigator.ba/#/categories

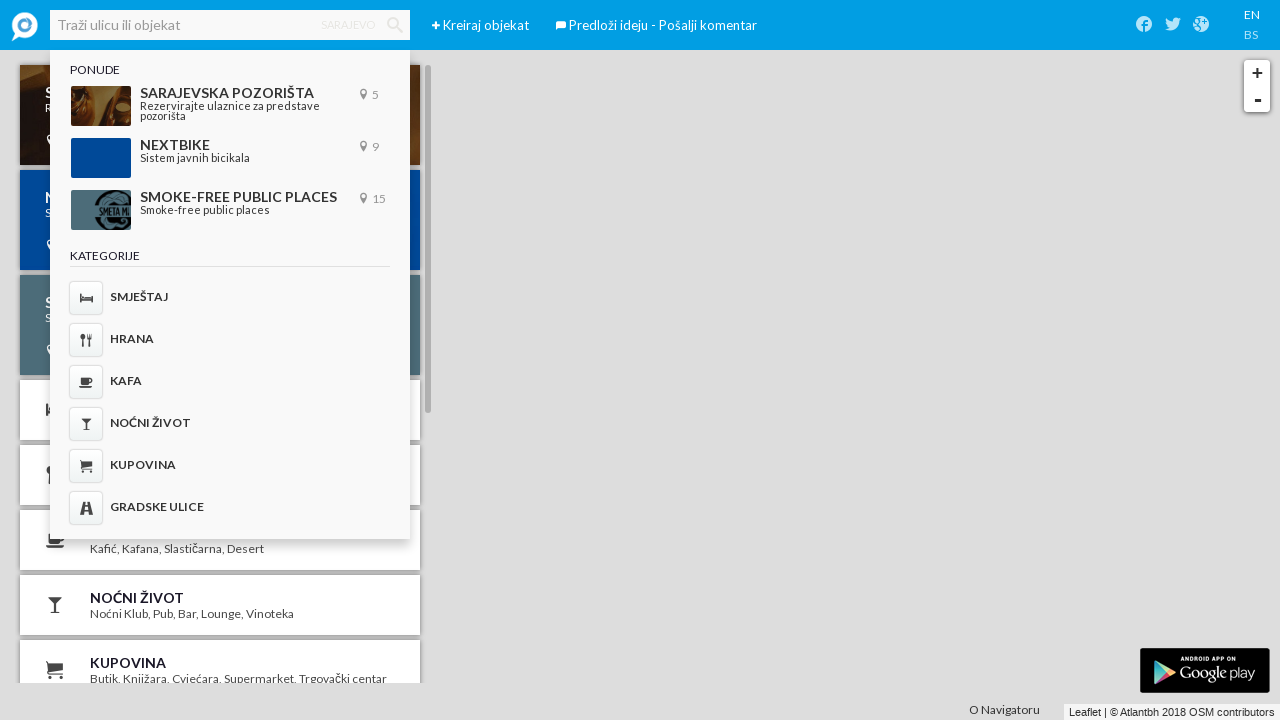

Filled search field with invalid query '55555555' on input[placeholder='Traži ulicu ili objekat']
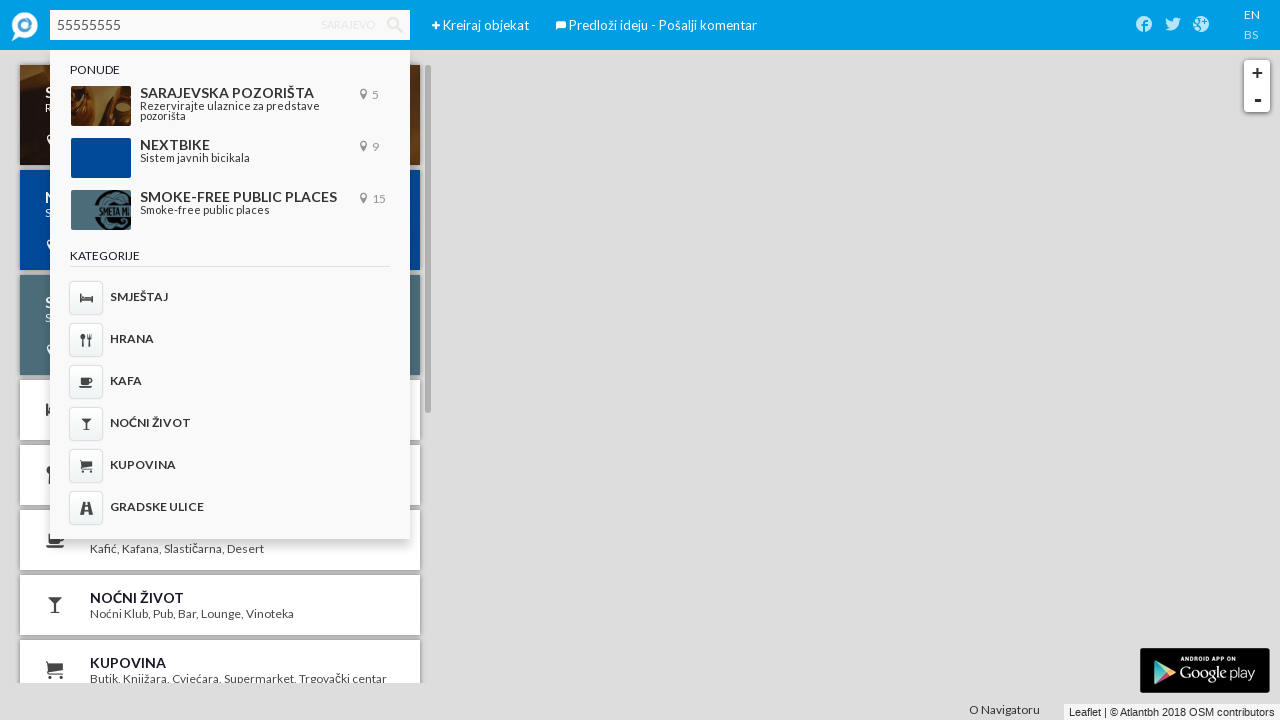

Clicked search button at (395, 25) on .iconav-search
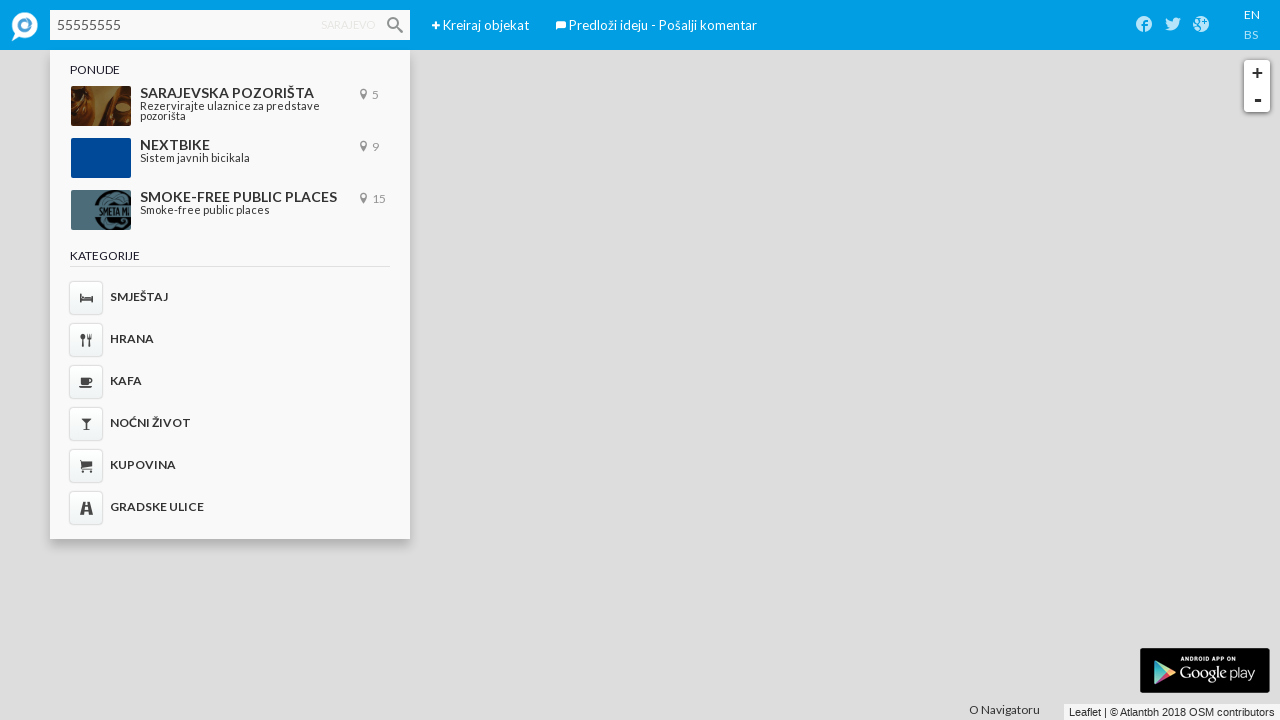

No results message displayed for invalid search term
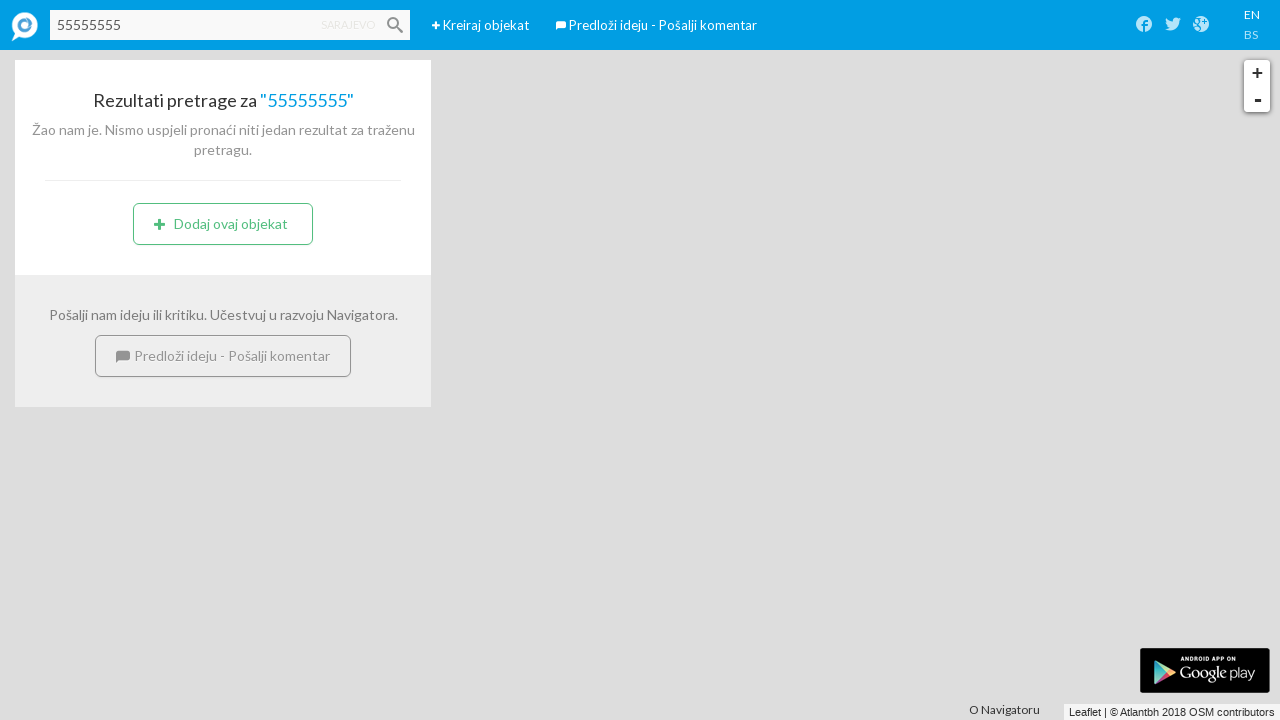

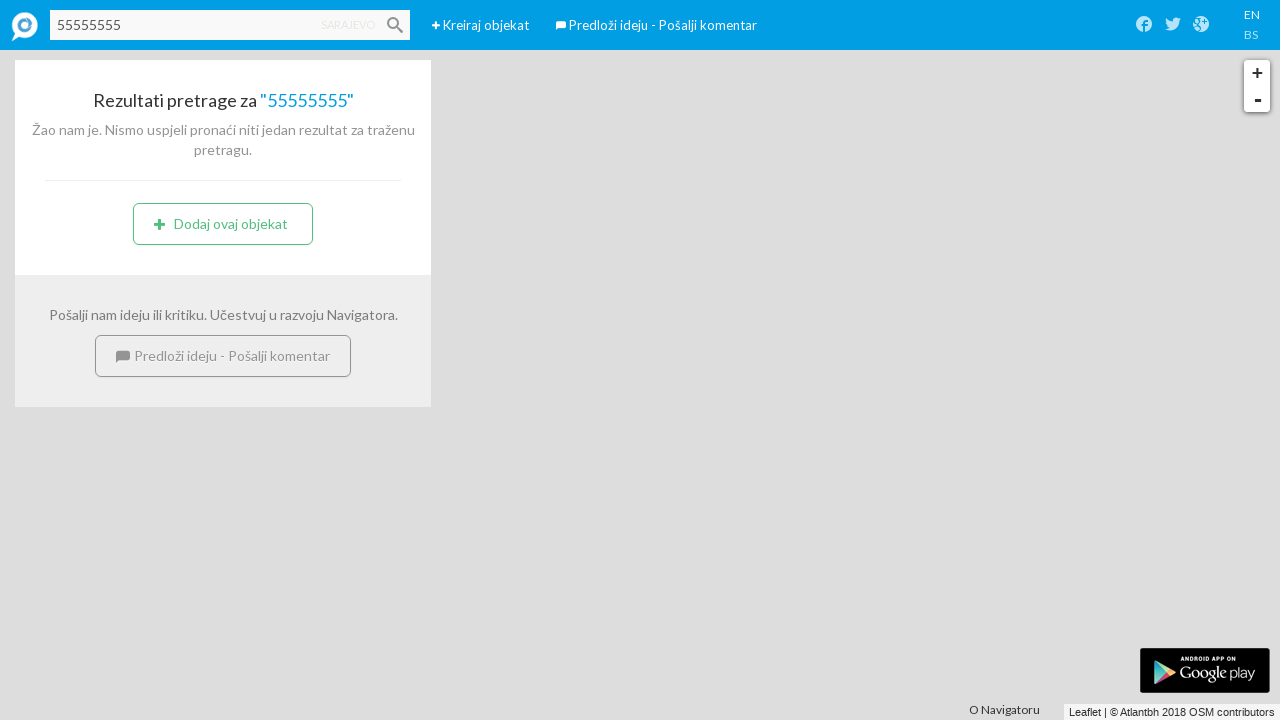